Tests text box form by filling in full name, email, current address and permanent address fields, then submitting the form

Starting URL: https://demoqa.com/text-box

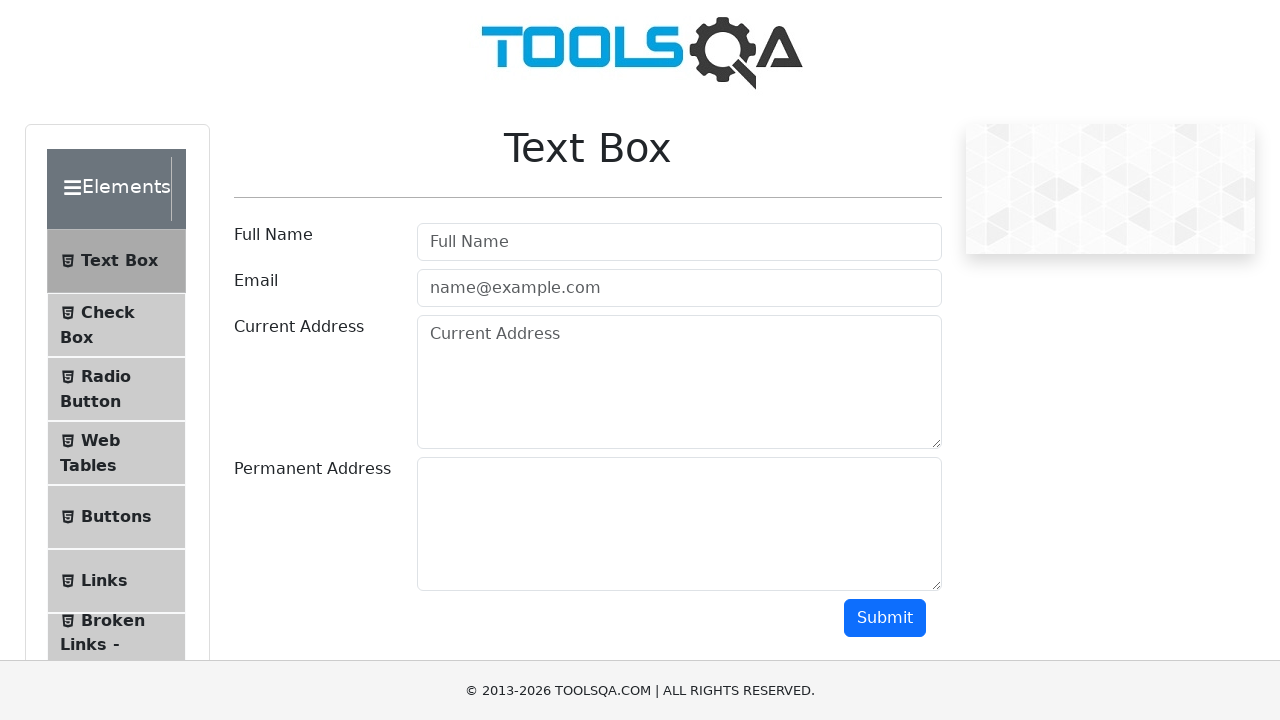

Clicked on full name field at (679, 242) on #userName
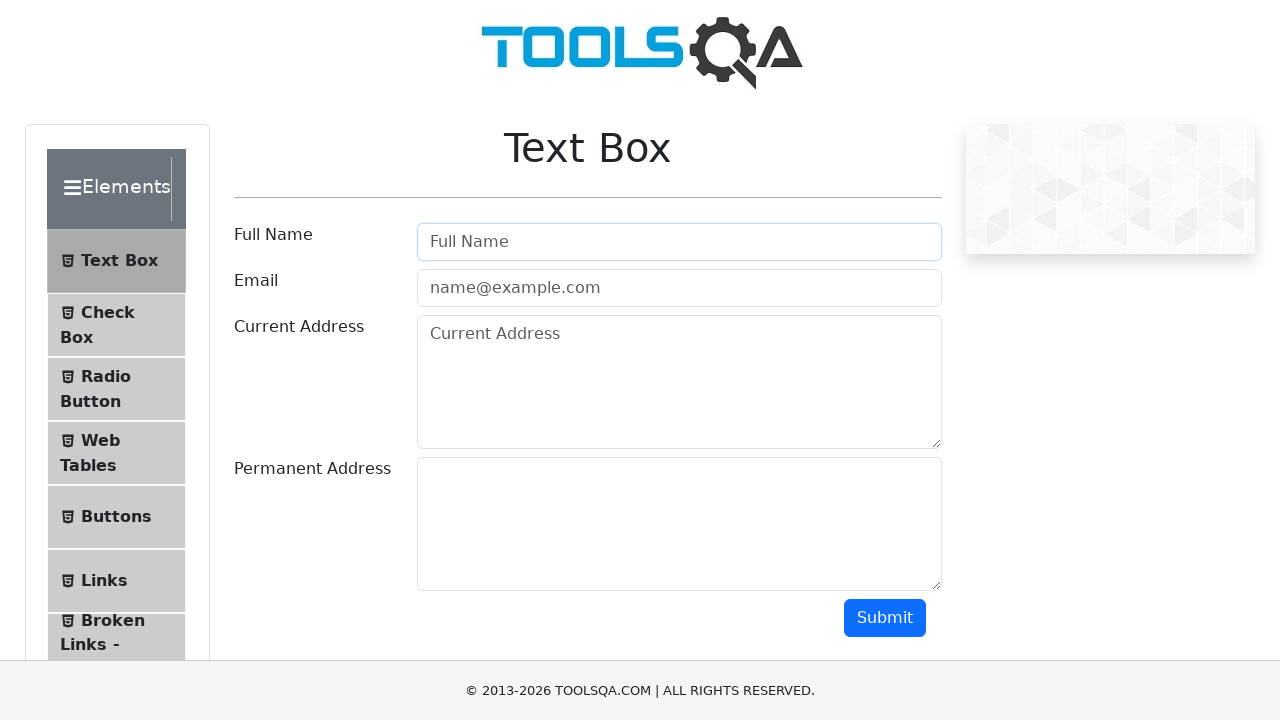

Filled full name field with 'Mustafa' on #userName
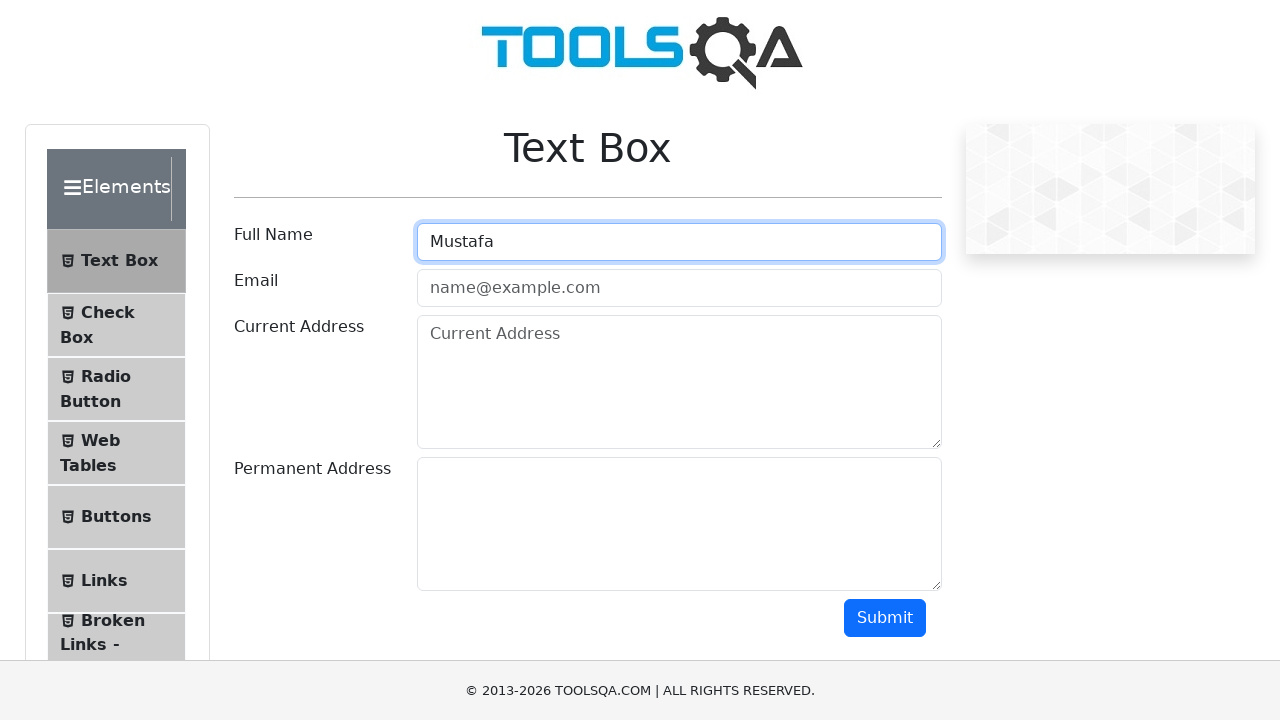

Clicked on email field at (679, 288) on #userEmail
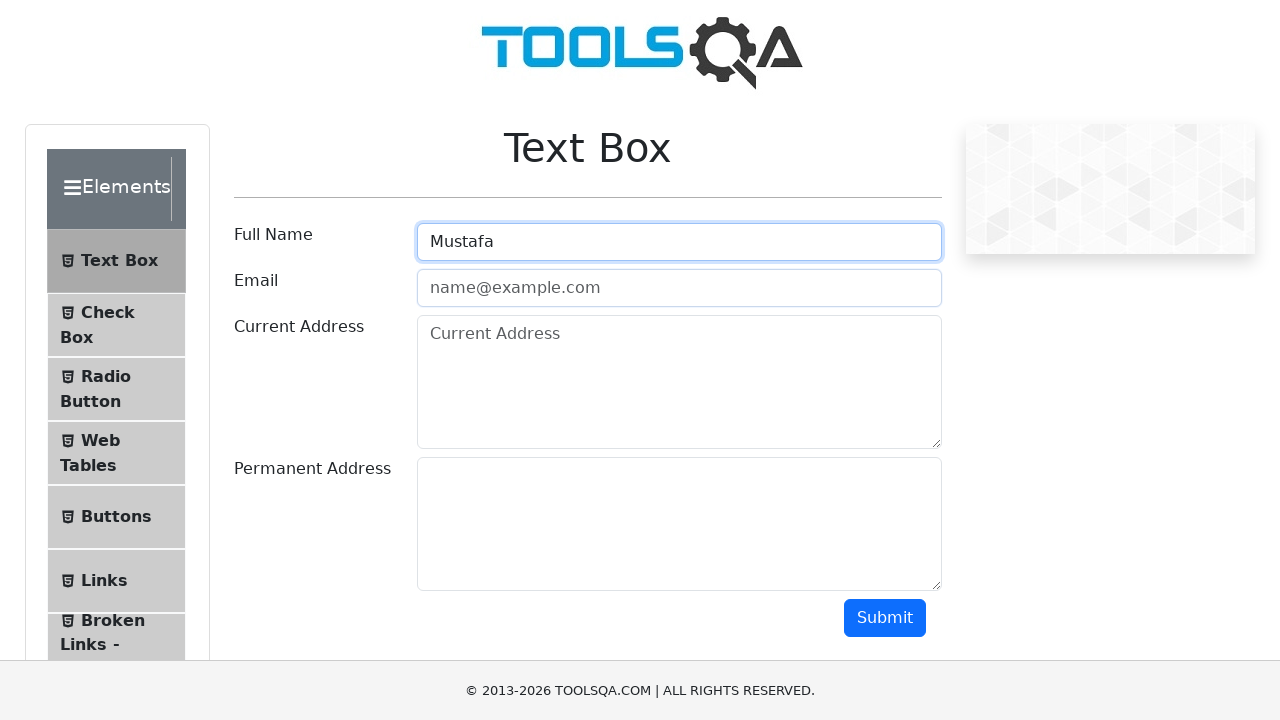

Filled email field with 'mustafa1234@gmail.com' on #userEmail
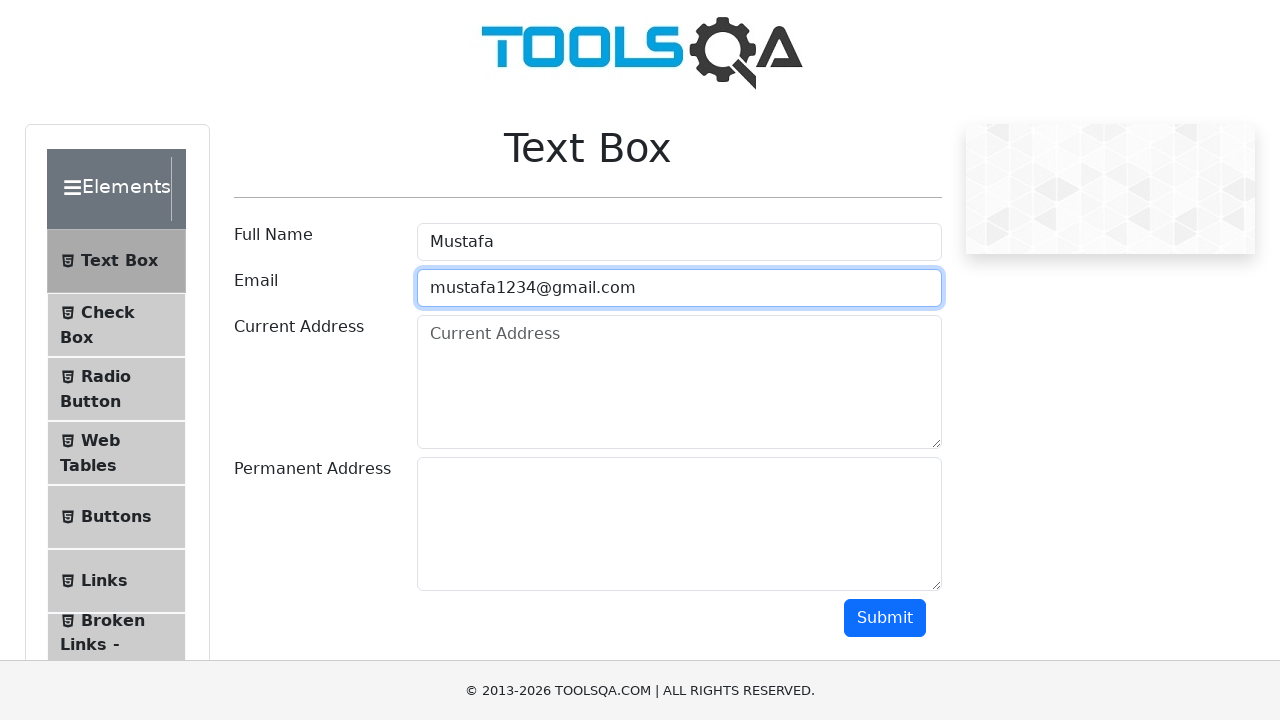

Clicked on current address field at (679, 382) on textarea[placeholder='Current Address']
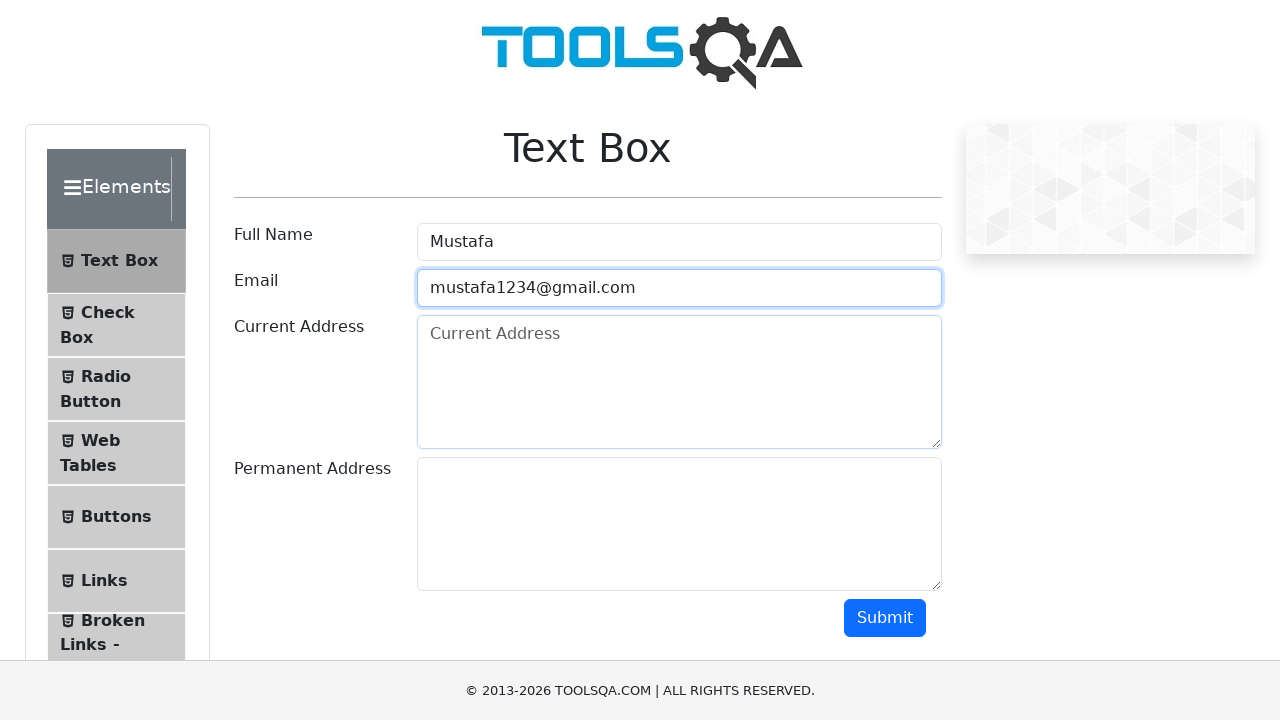

Filled current address field with 'Ankara, Türkiye' on textarea[placeholder='Current Address']
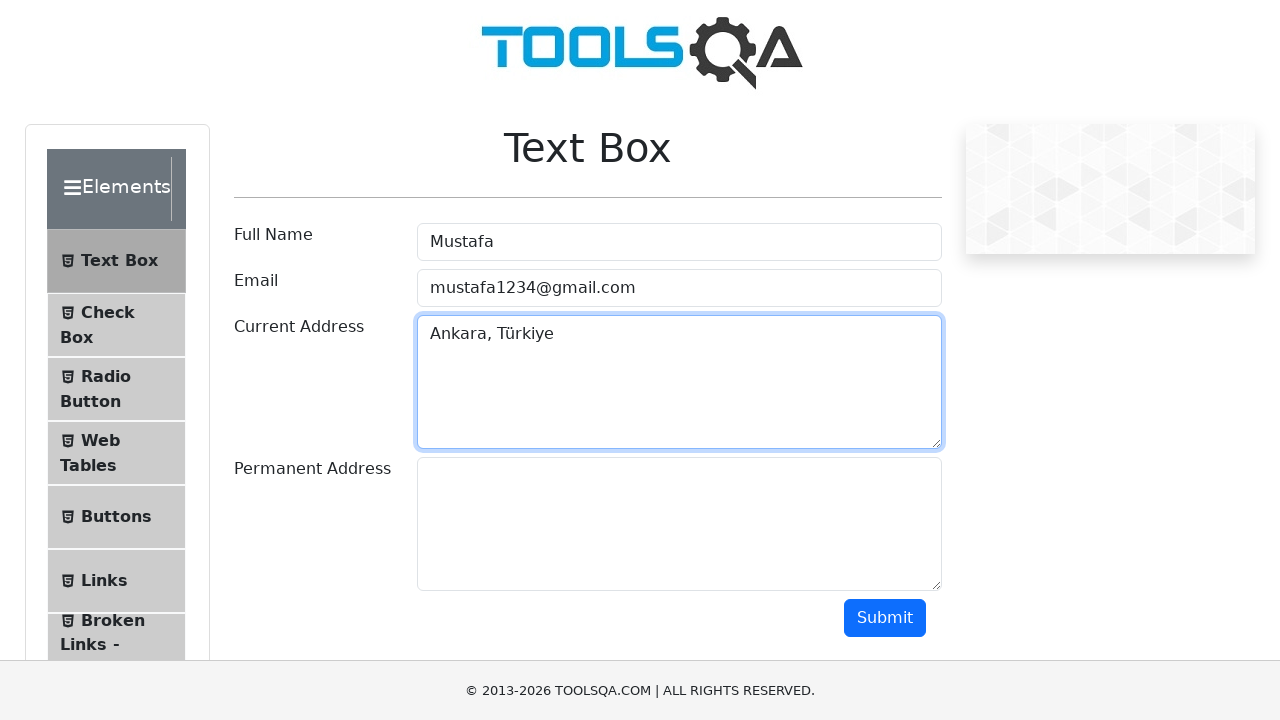

Clicked on permanent address field at (679, 524) on #permanentAddress
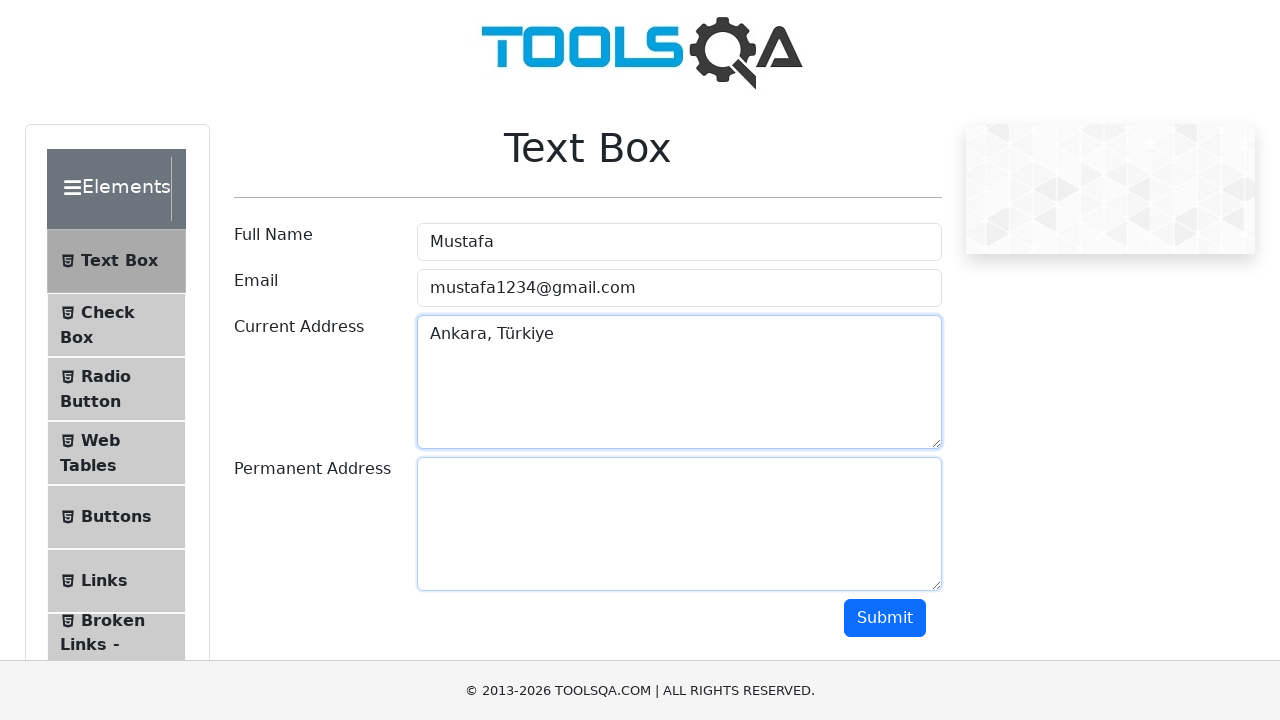

Filled permanent address field with 'Ankara, Türkiye' on #permanentAddress
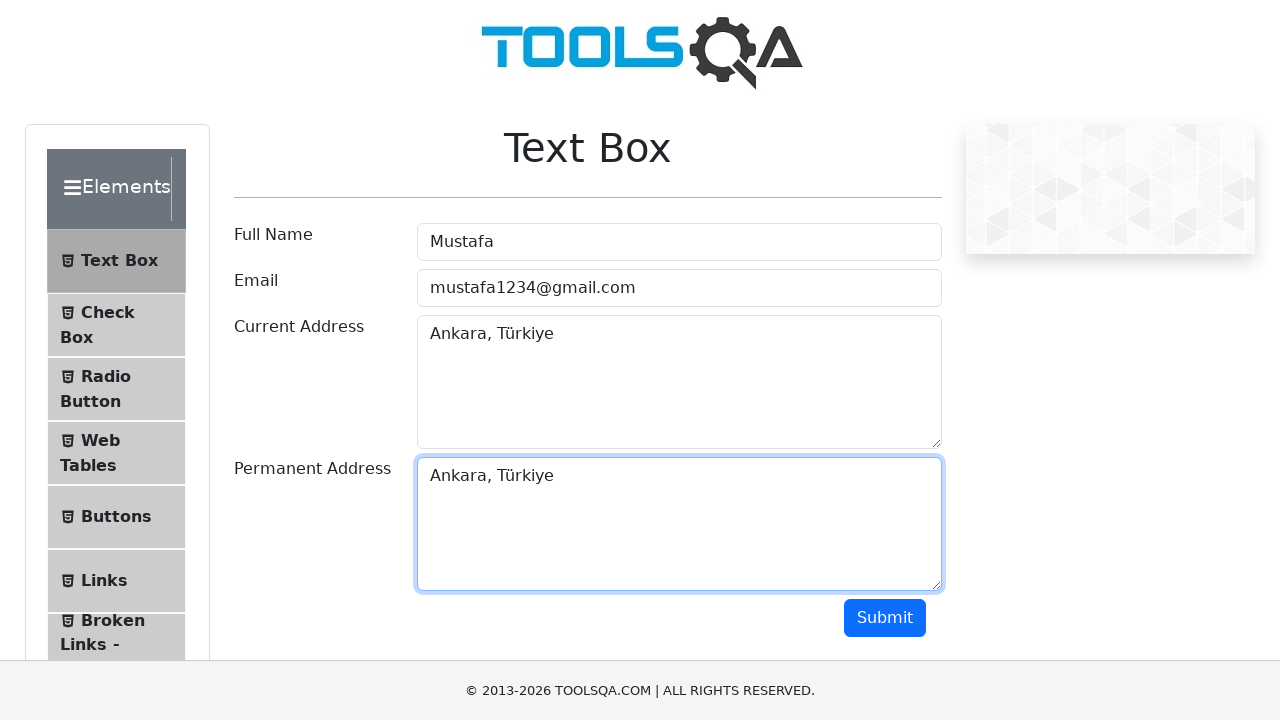

Clicked submit button to submit the form at (885, 618) on button.btn
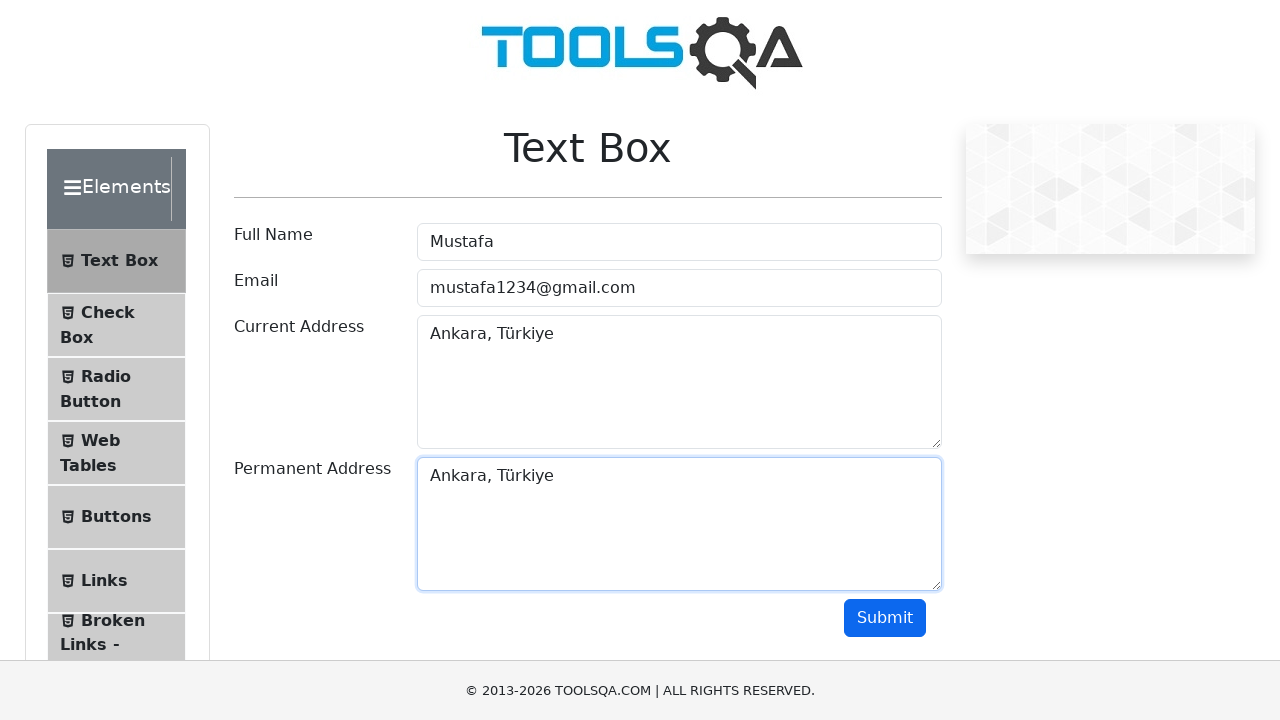

Verified that submitted data appears on the page
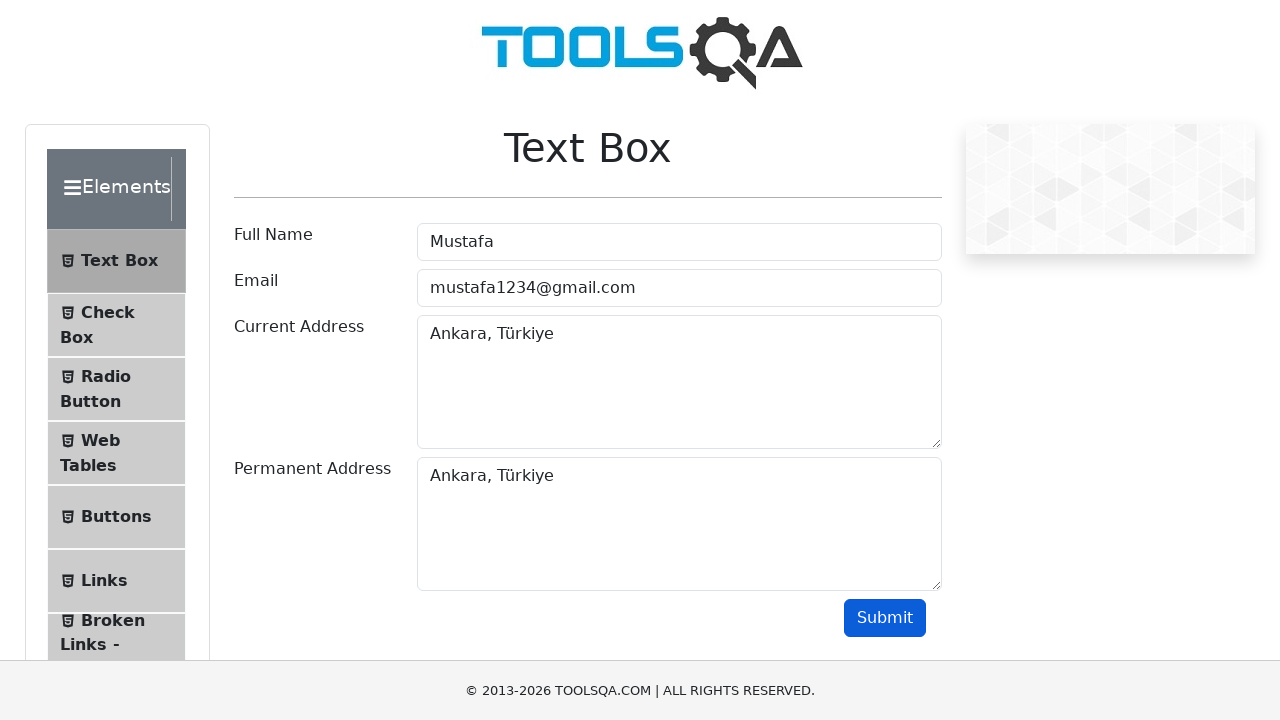

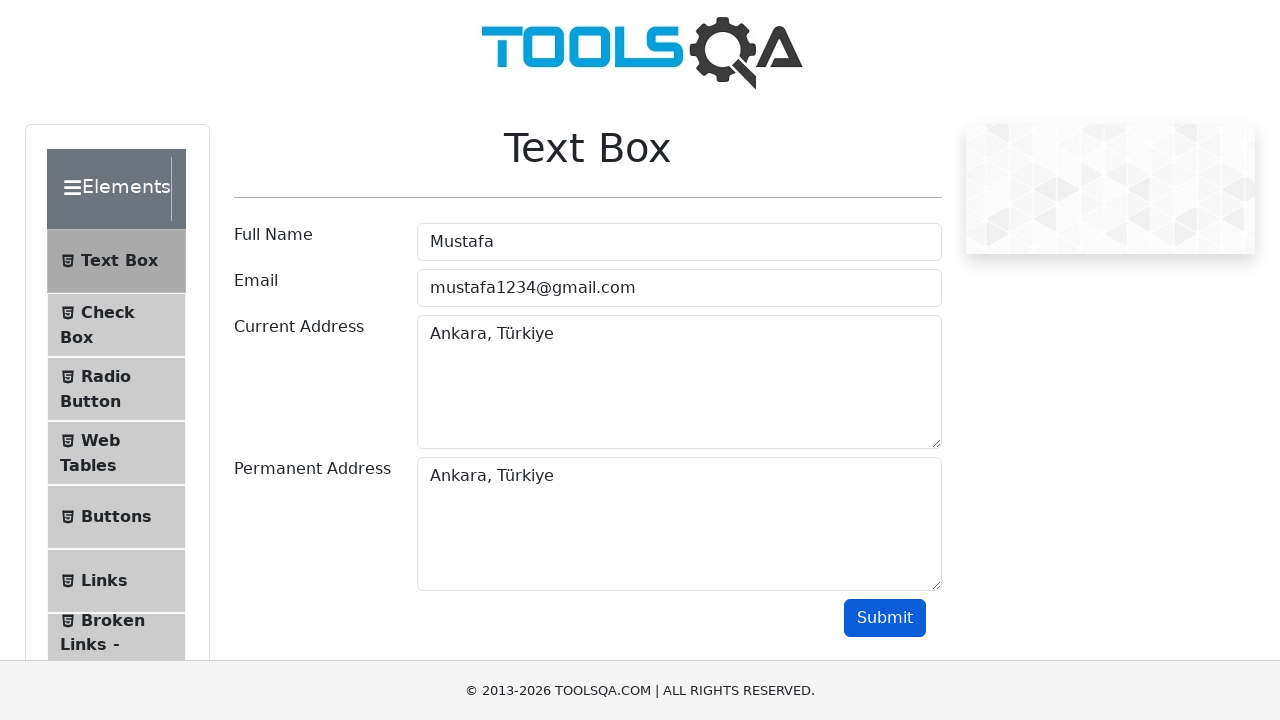